Tests checkbox interaction by checking the state of checkboxes and toggling them to ensure both are selected

Starting URL: https://the-internet.herokuapp.com/checkboxes

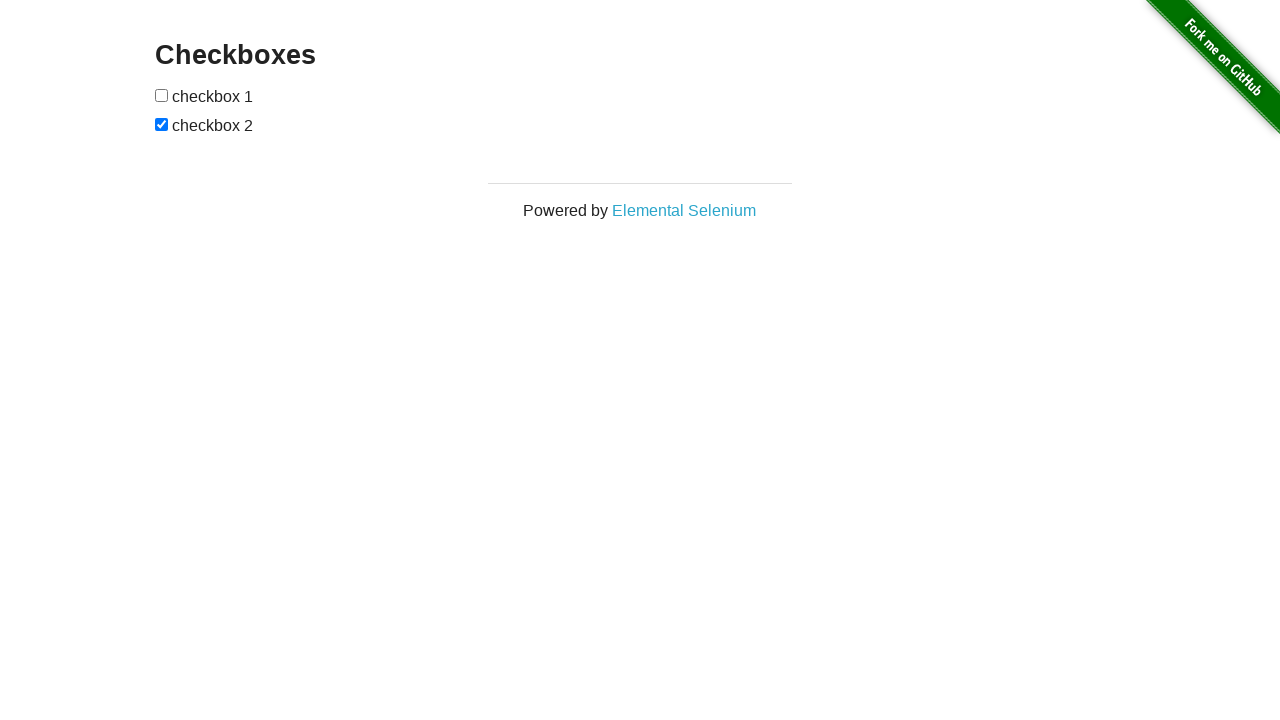

Located first checkbox element
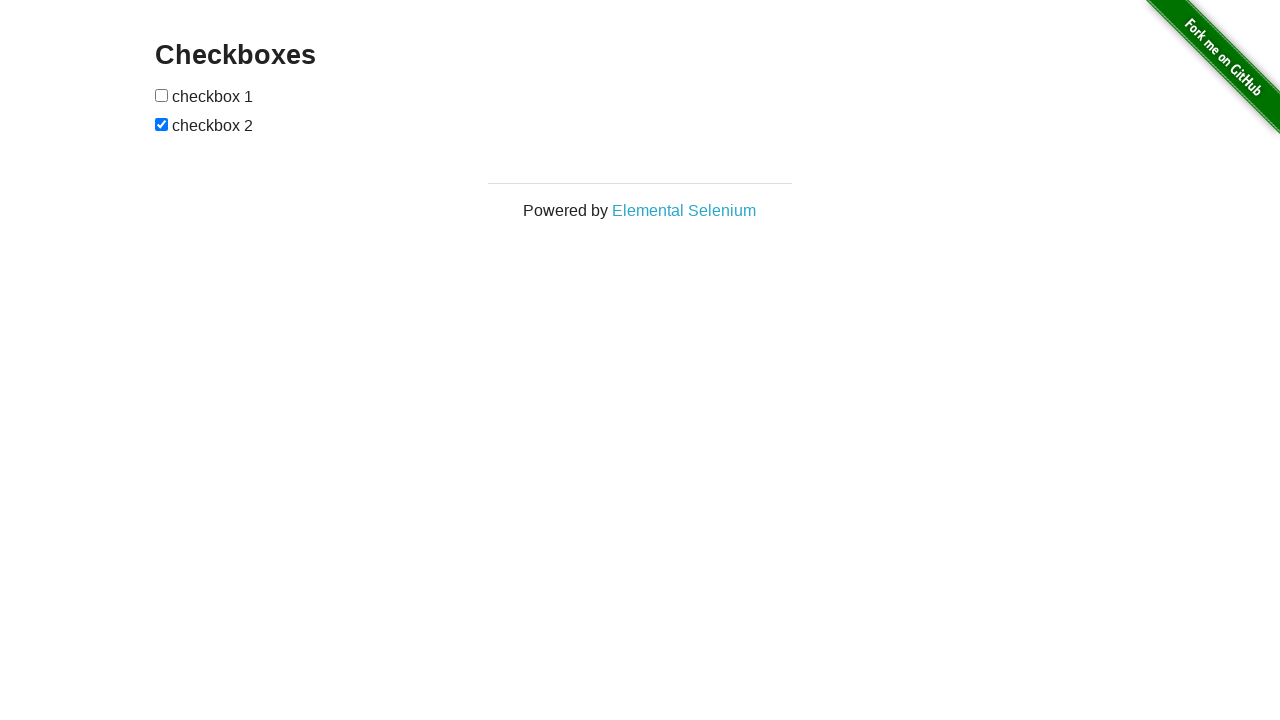

Located second checkbox element
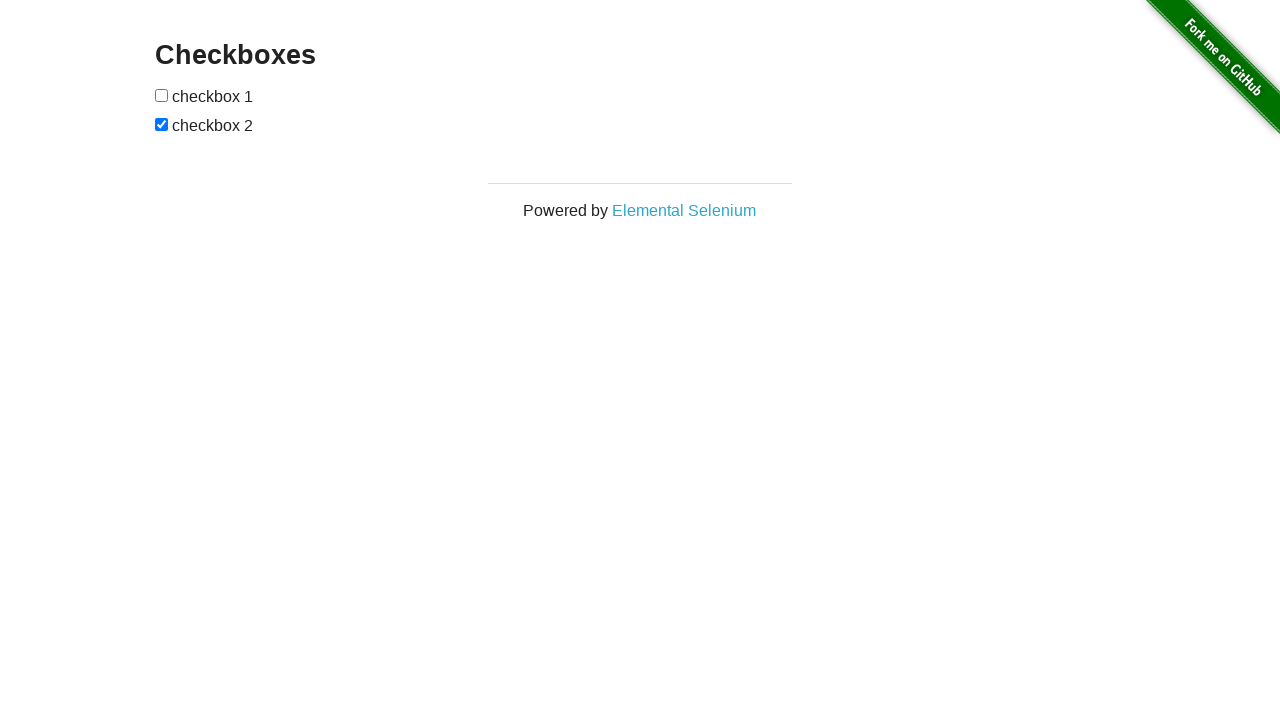

First checkbox was unchecked, clicked to check it at (162, 95) on xpath=//form[@id='checkboxes']//input[1]
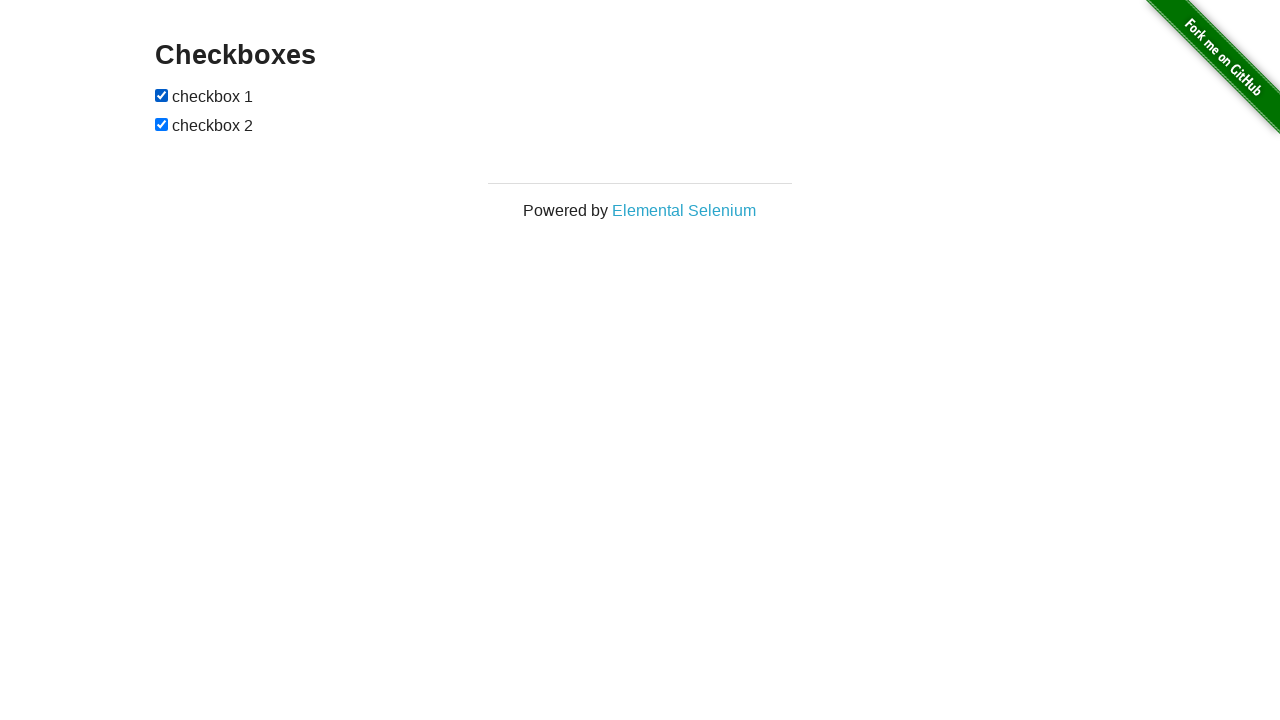

Second checkbox is already checked
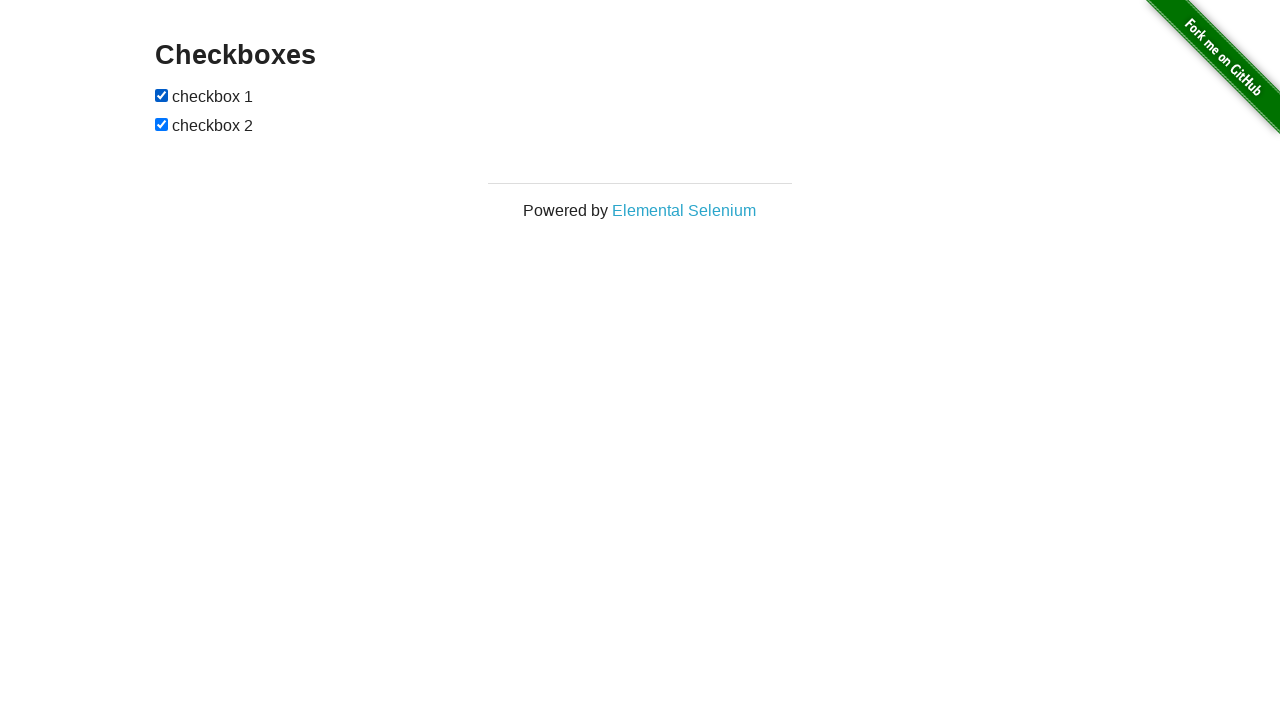

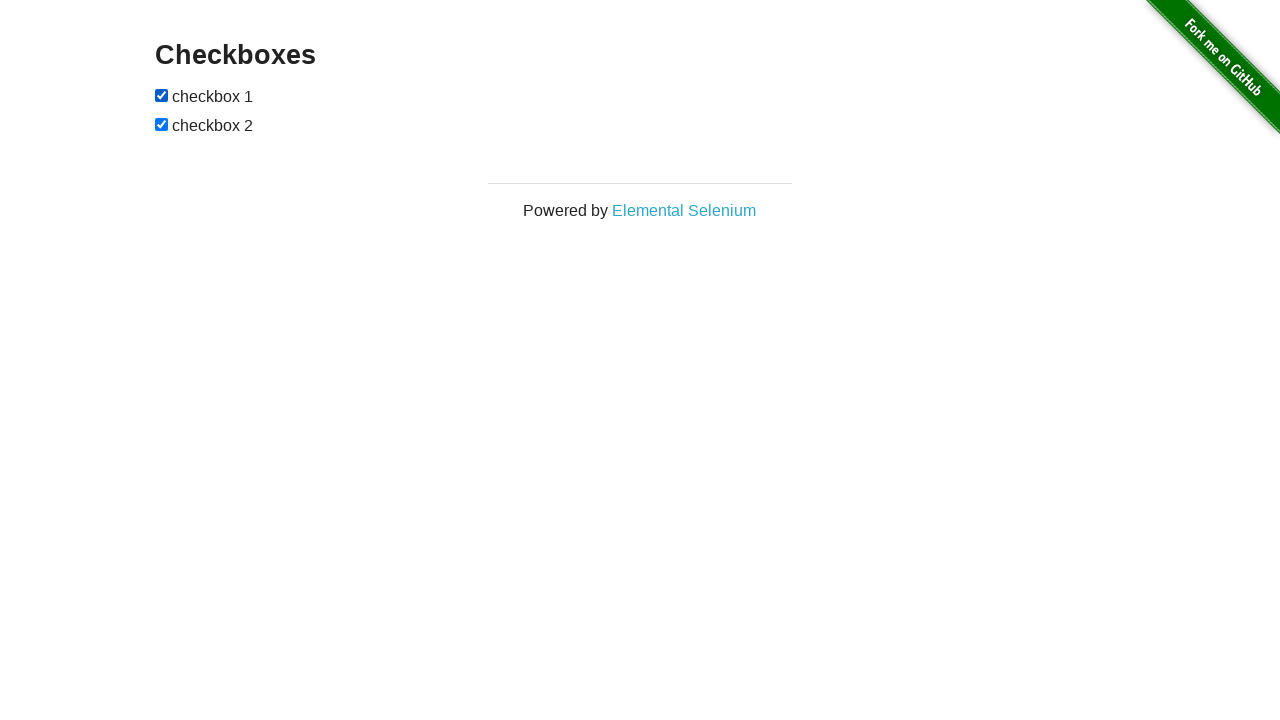